Tests fluent wait functionality by waiting for a landscape image with custom polling and exception handling

Starting URL: https://bonigarcia.dev/selenium-webdriver-java/loading-images.html

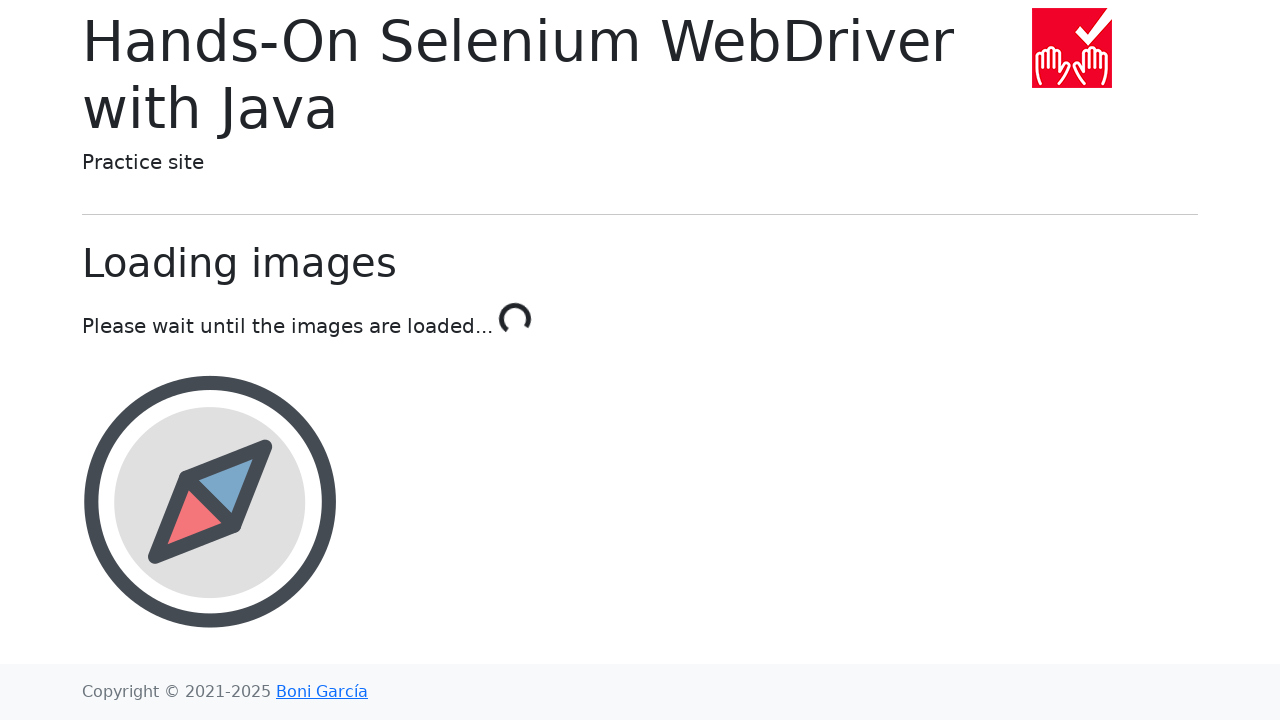

Waited for landscape image element to load with 10 second timeout
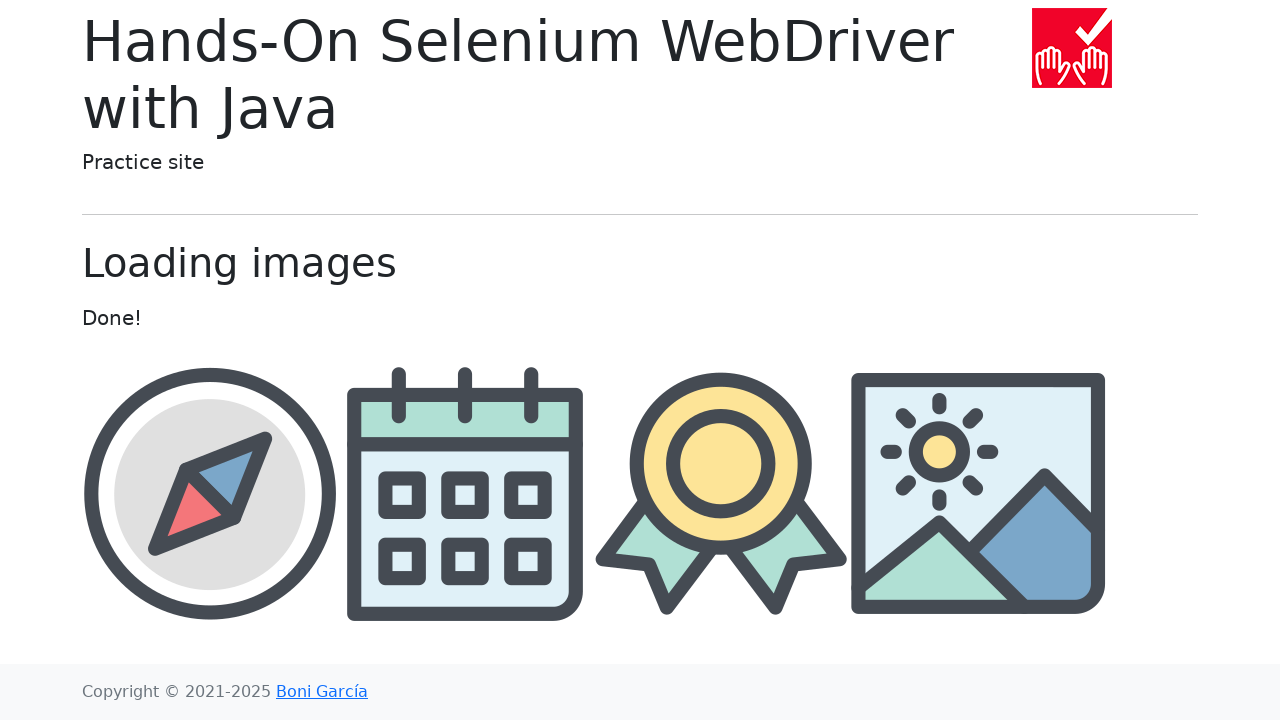

Retrieved src attribute from landscape image element
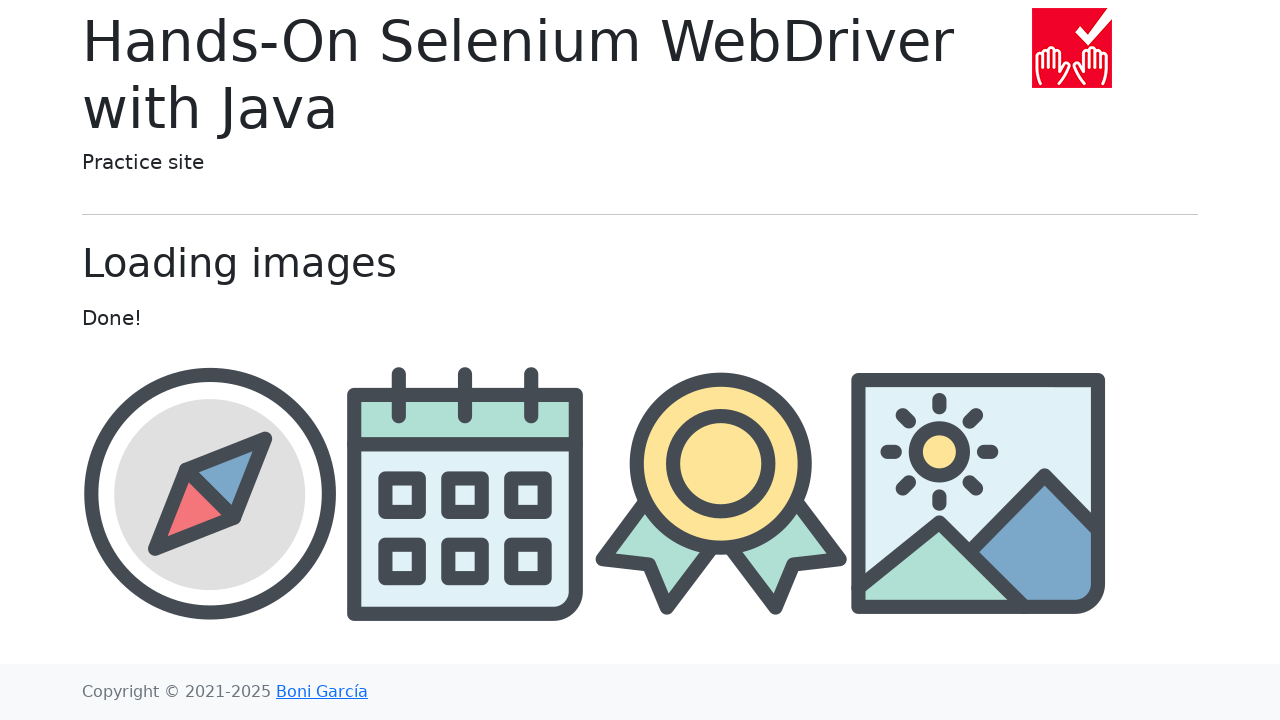

Verified that image source contains 'landscape'
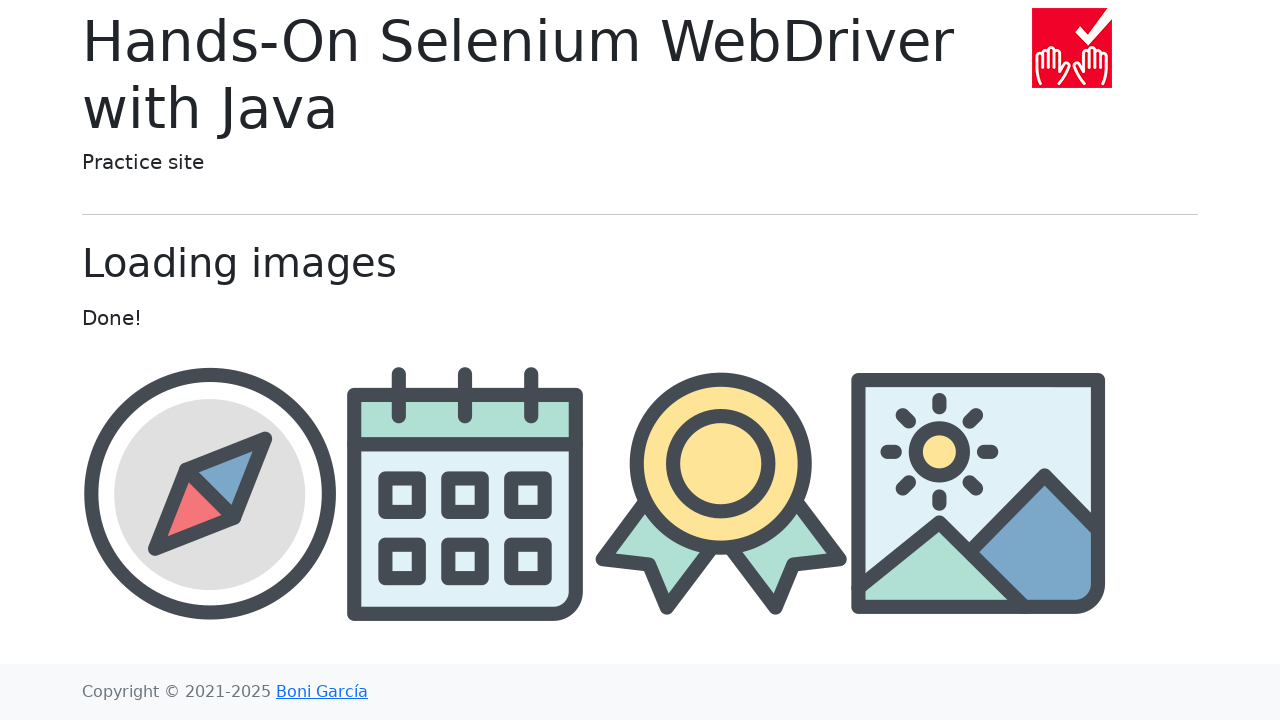

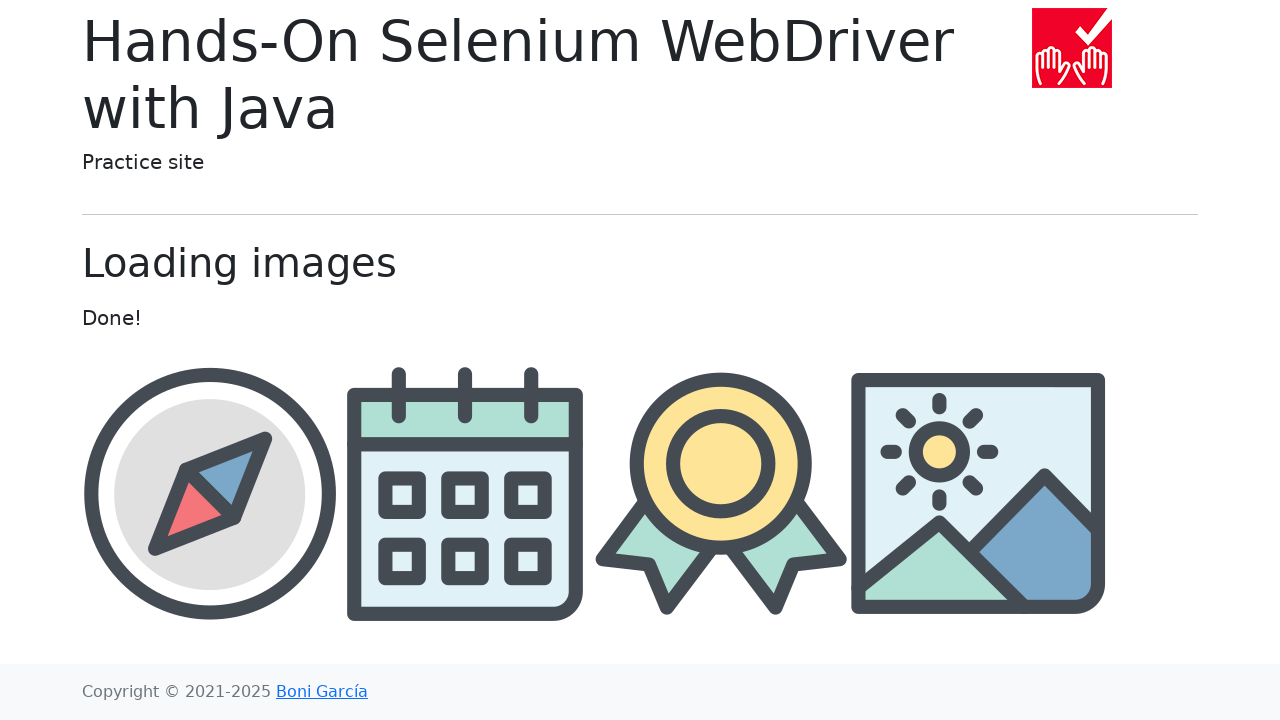